Tests a Selenium practice page by clicking a button with id "button" and then locating another button with text "Click me!"

Starting URL: https://savkk.github.io/selenium-practice/

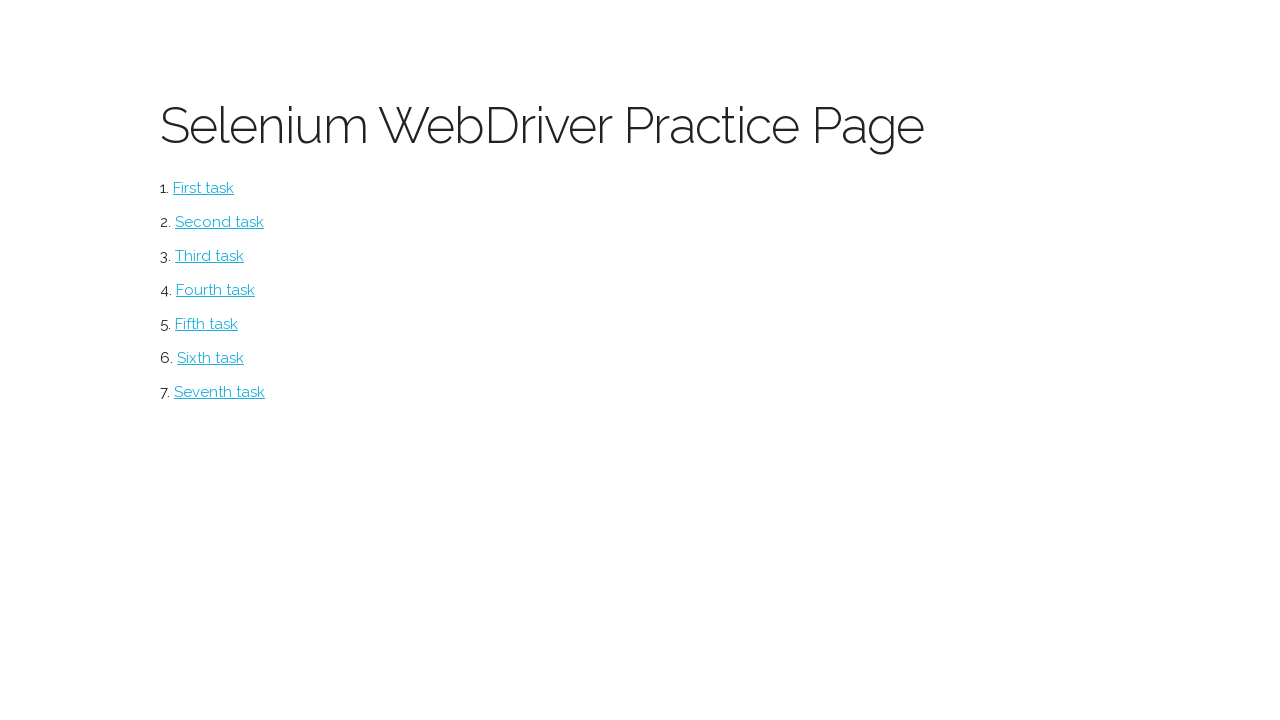

Clicked button with id 'button' at (204, 188) on #button
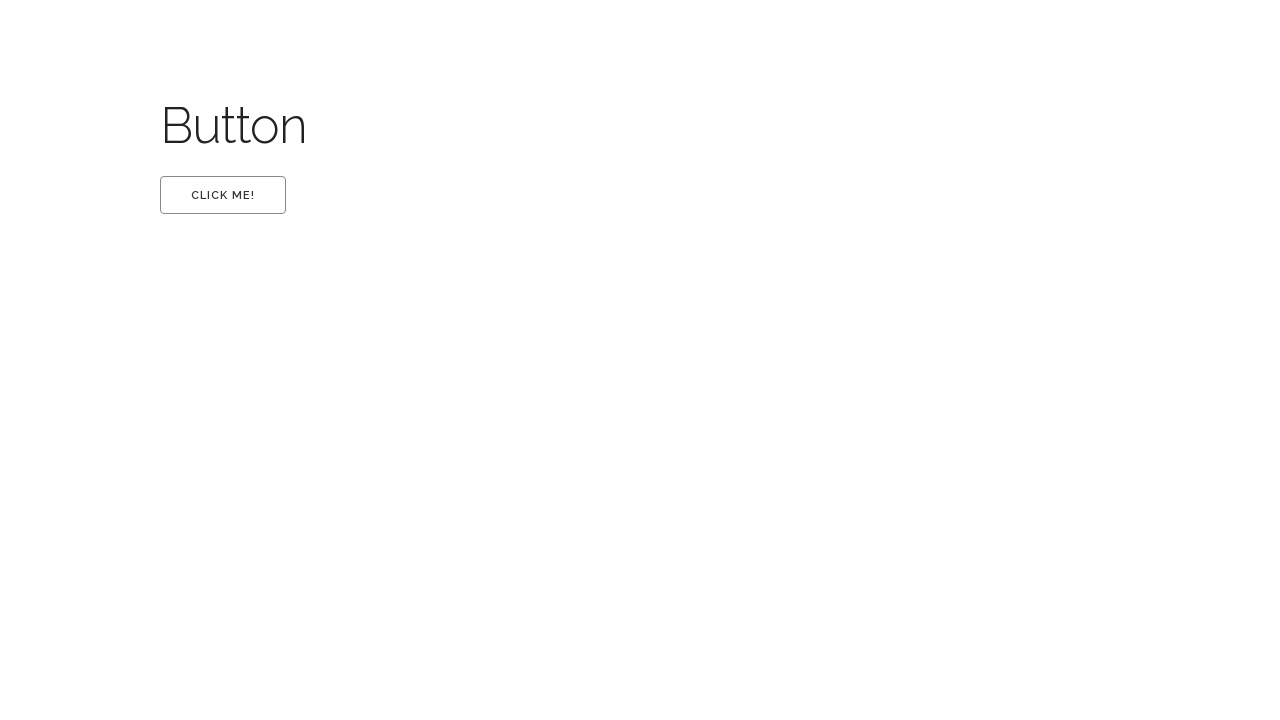

Waited for and located 'Click me!' button
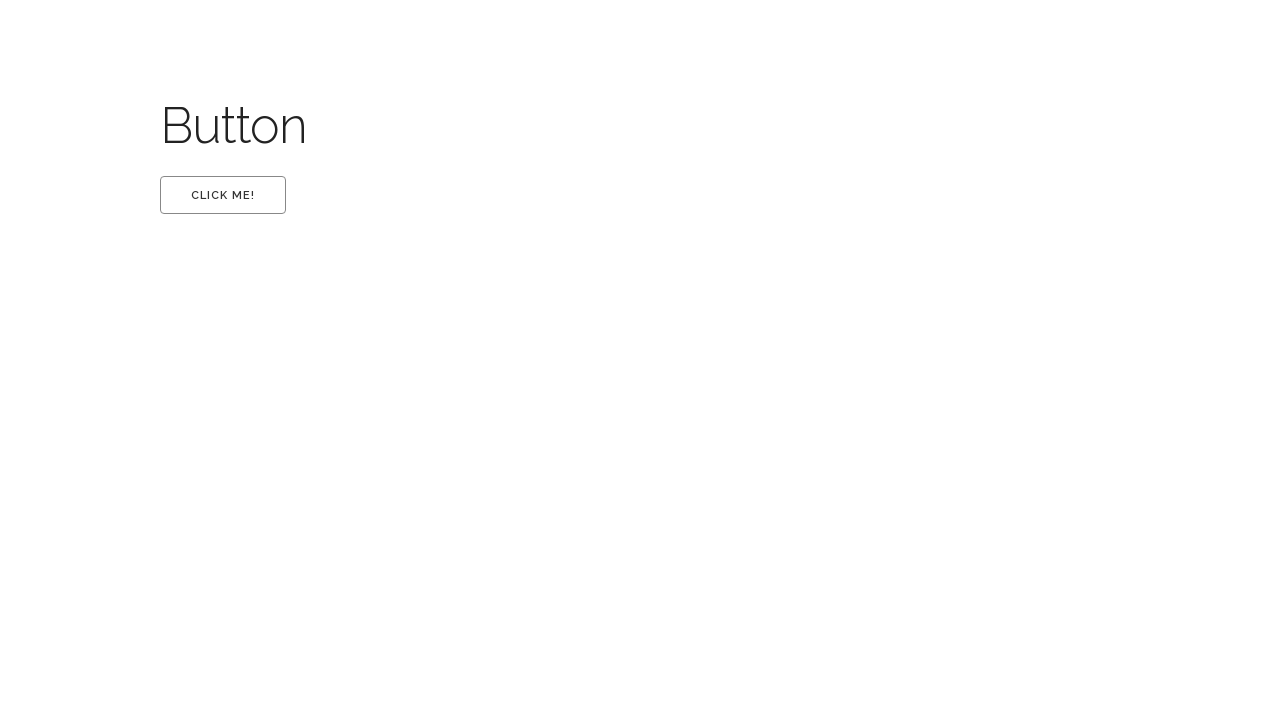

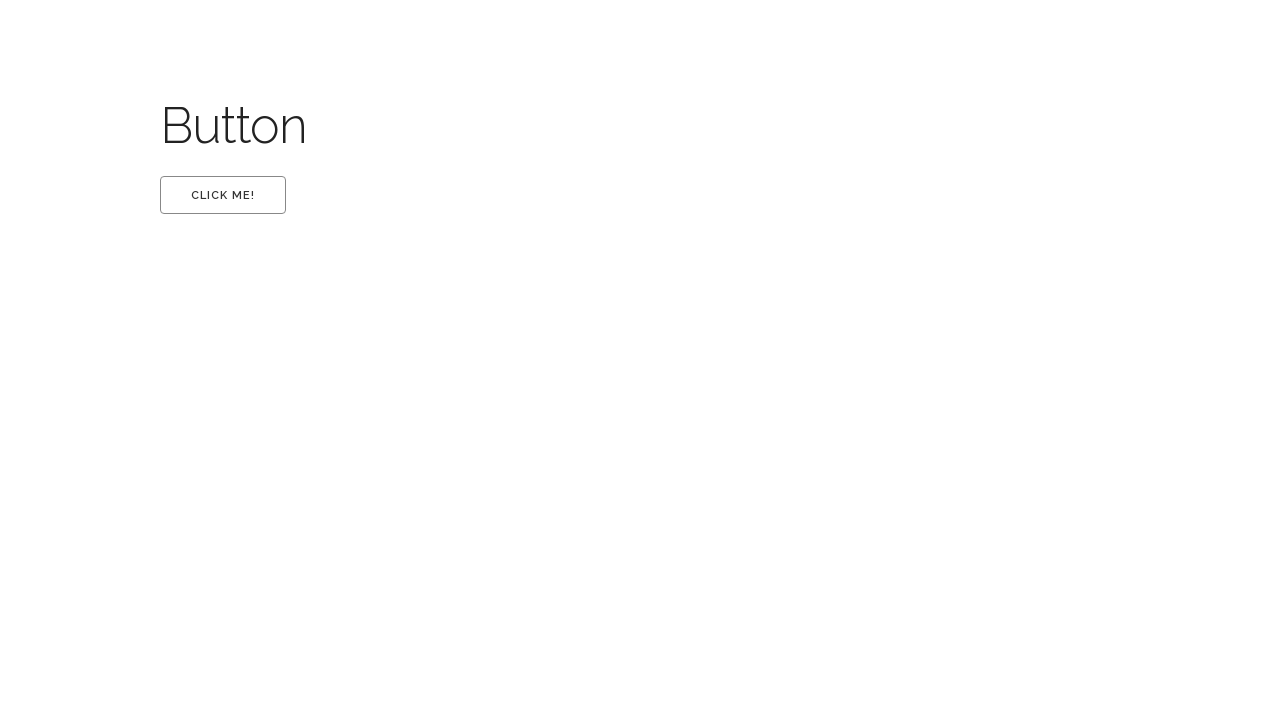